Tests multi-select dropdown functionality by selecting and deselecting various options using different methods

Starting URL: https://v1.training-support.net/selenium/selects

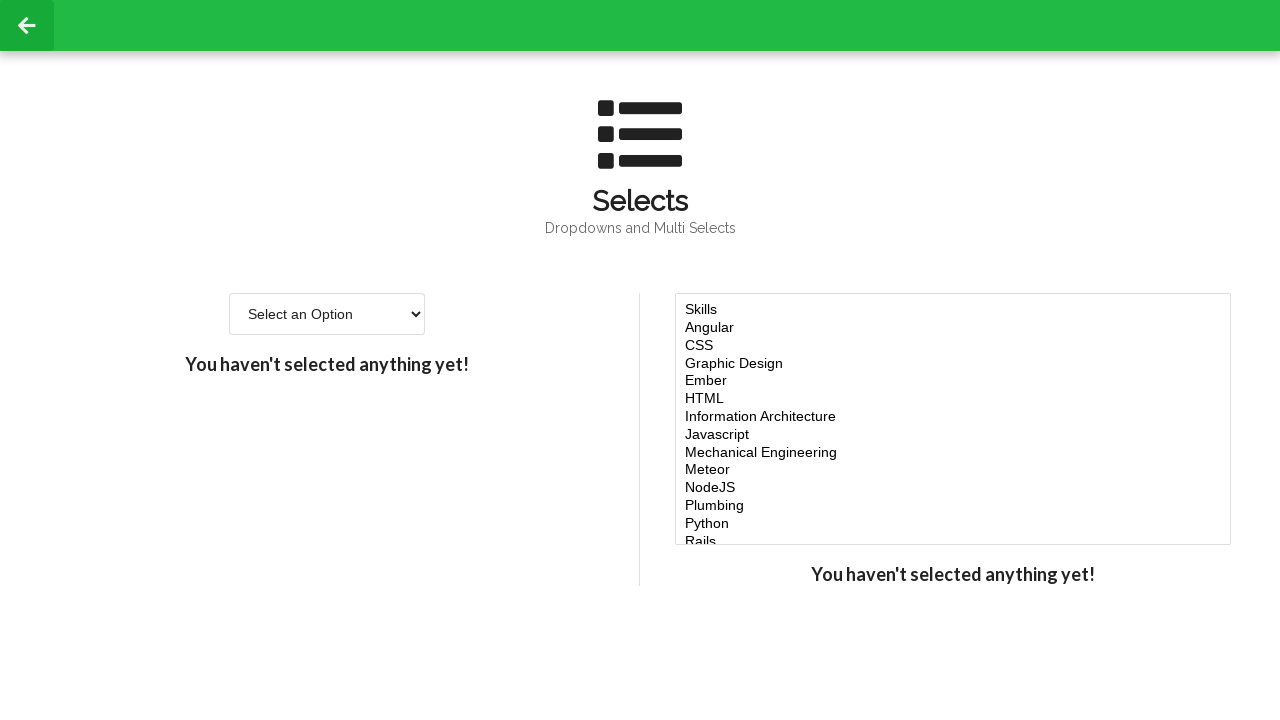

Located multi-select dropdown element
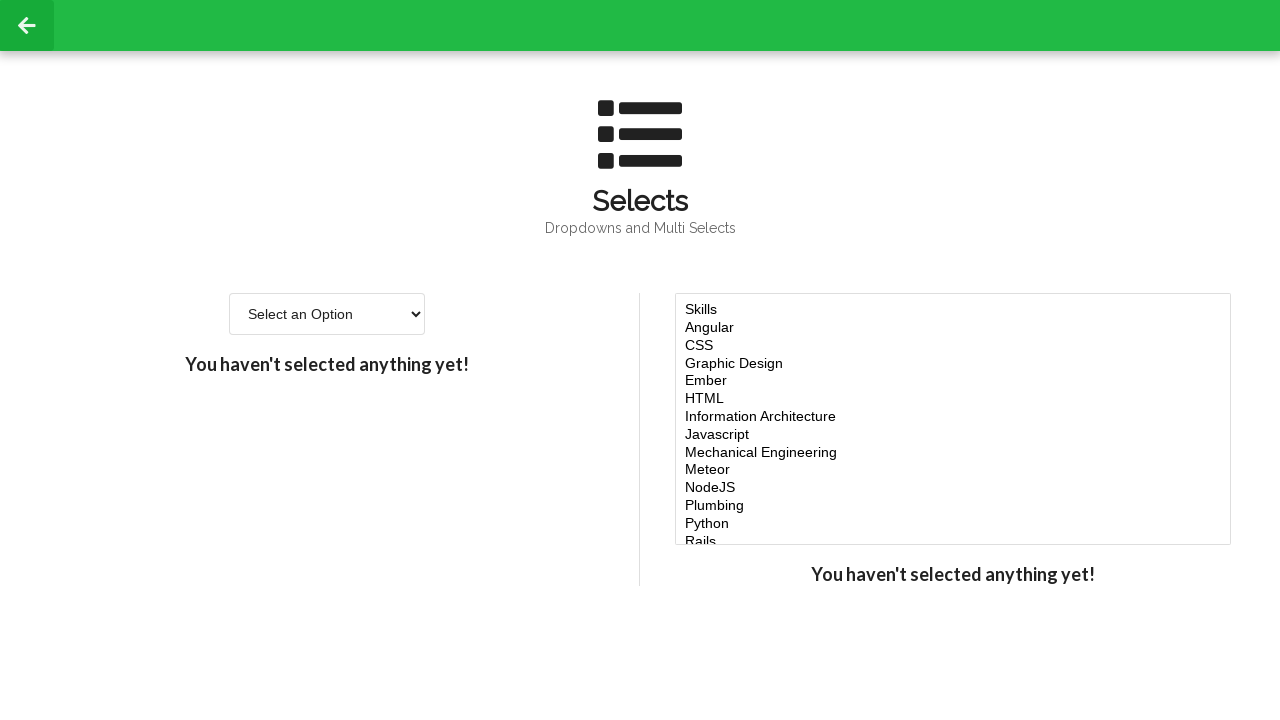

Selected 'Javascript' option by label on #multi-select
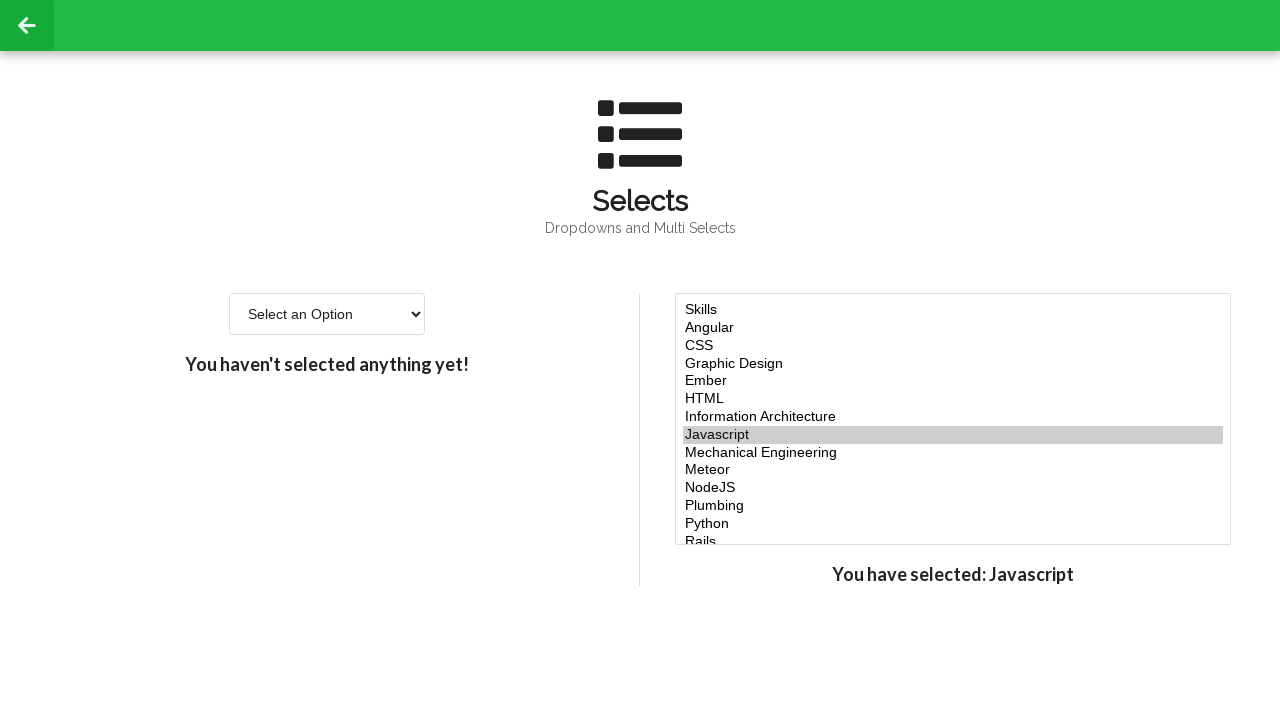

Retrieved all option elements from multi-select
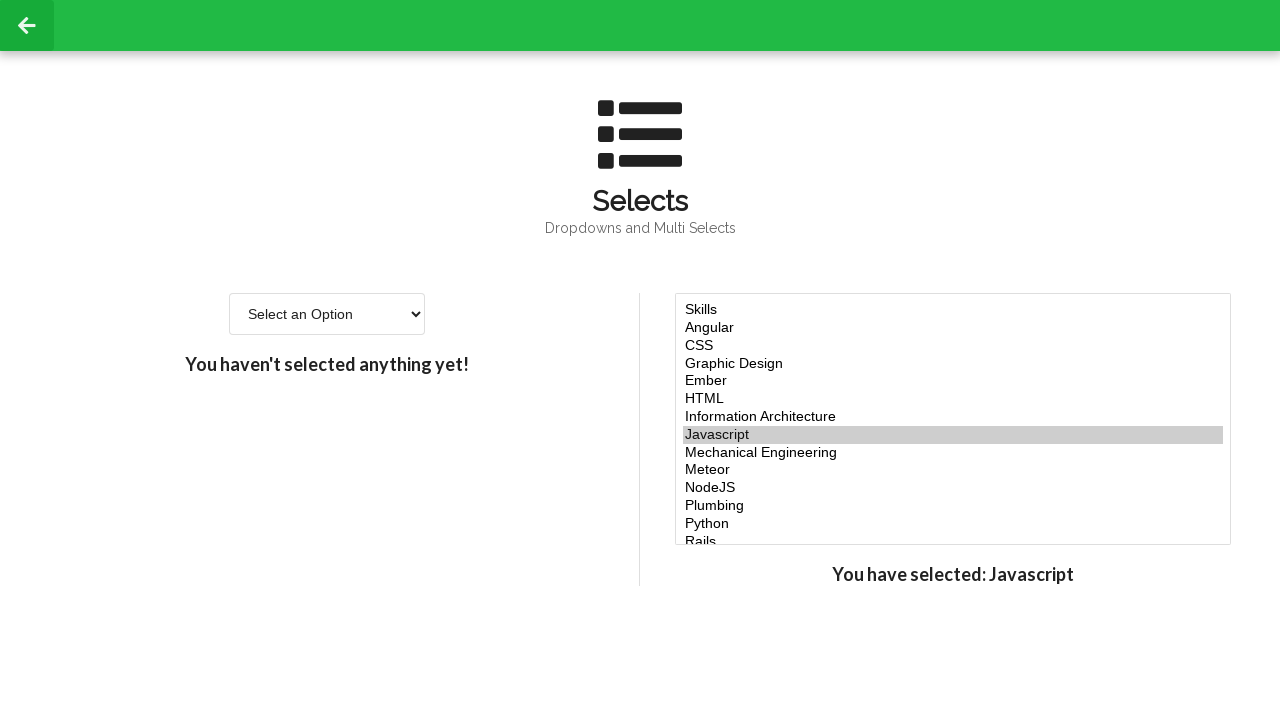

Selected option at index 3 on #multi-select
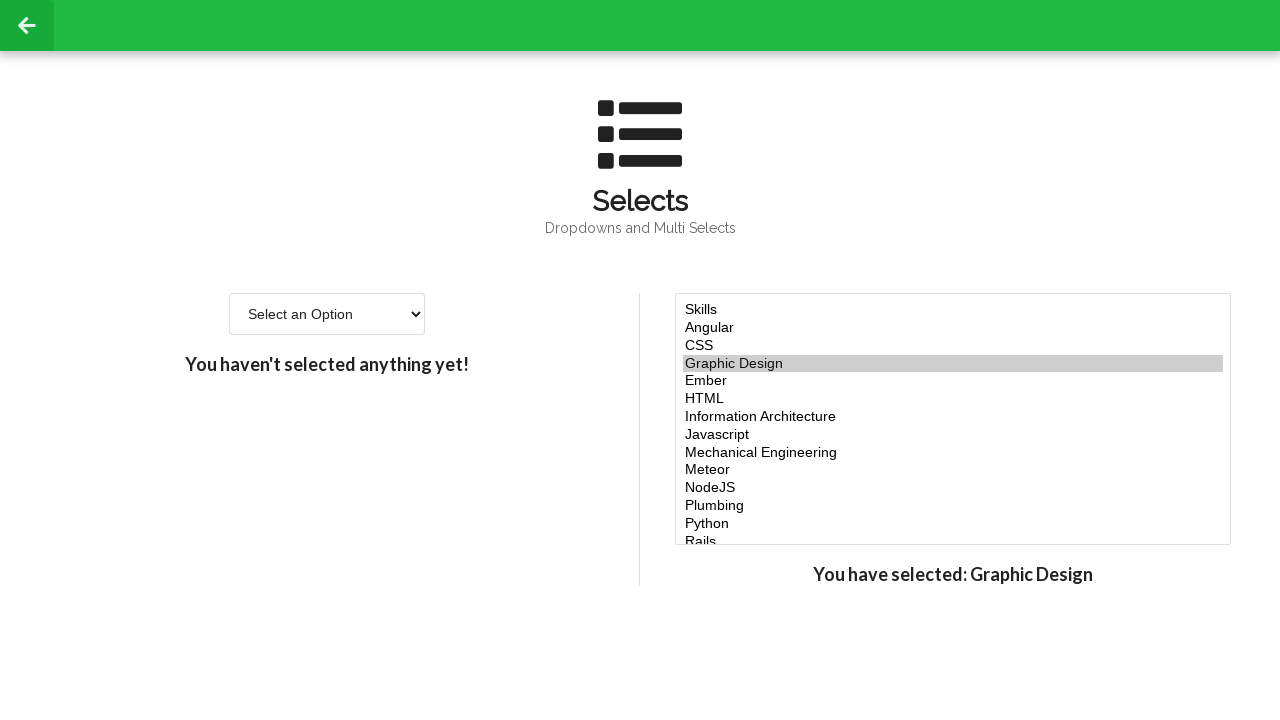

Selected option at index 4 on #multi-select
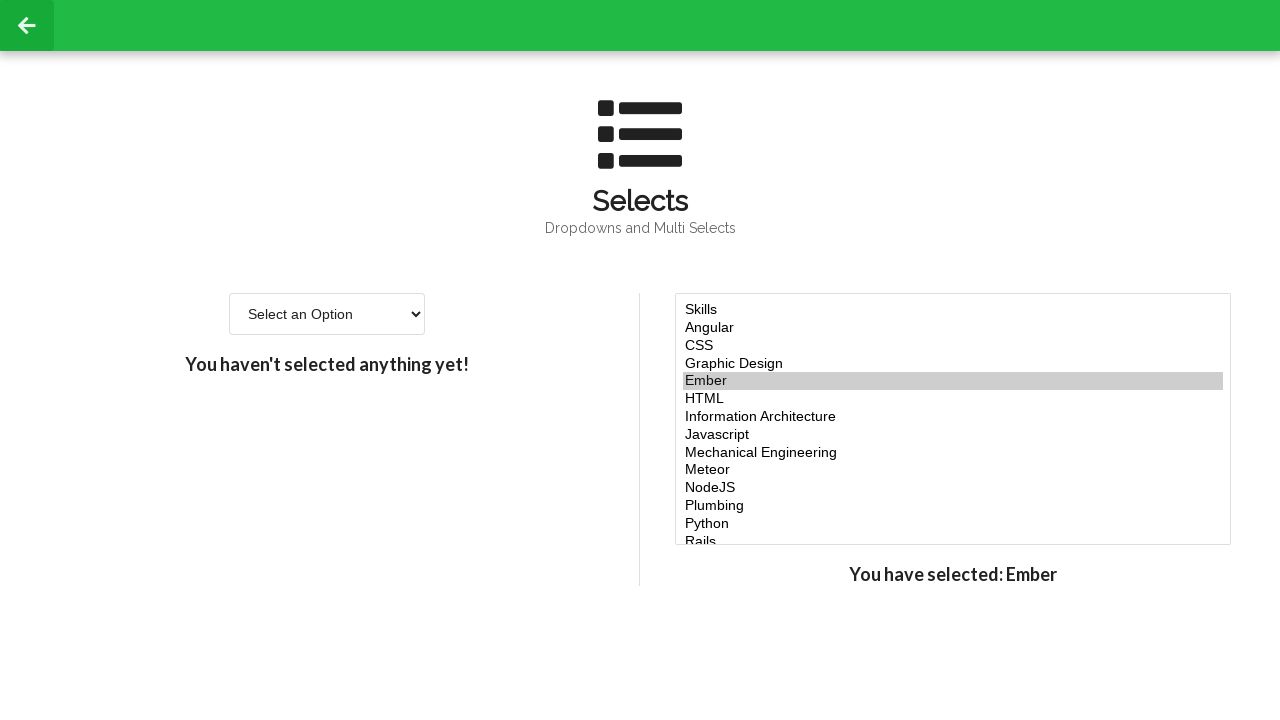

Selected option at index 5 on #multi-select
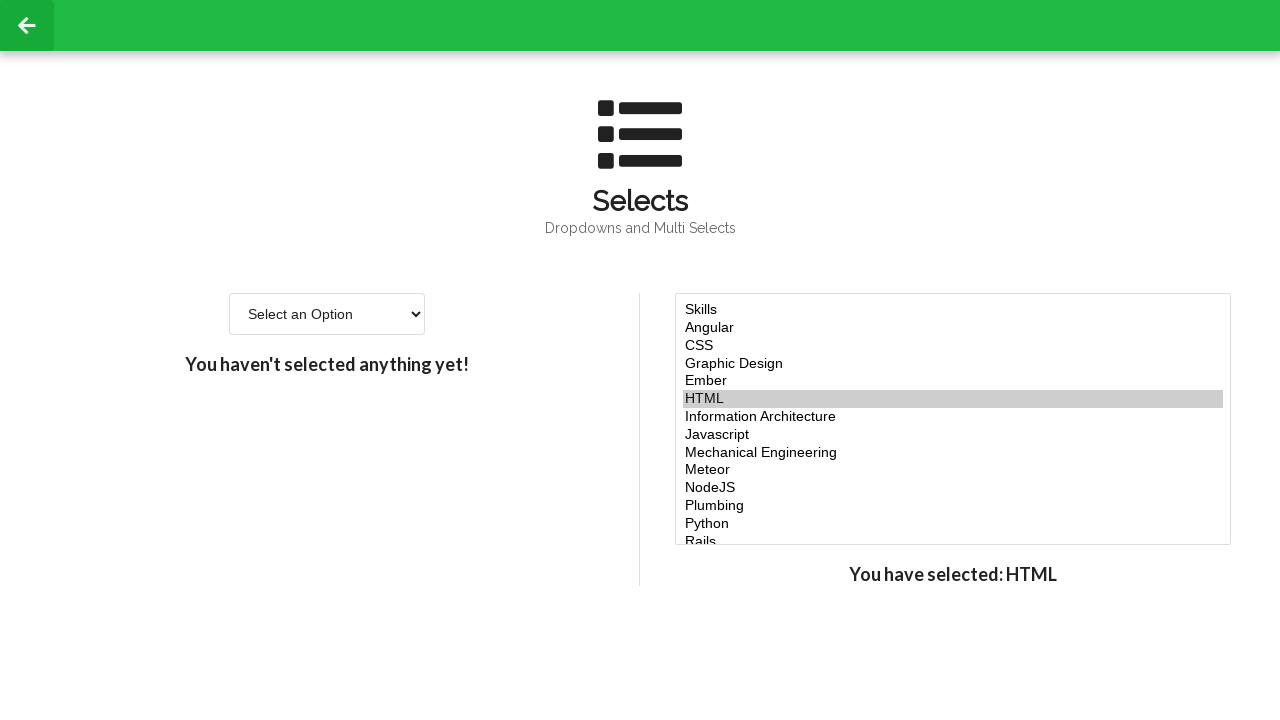

Selected 'node' option by value on #multi-select
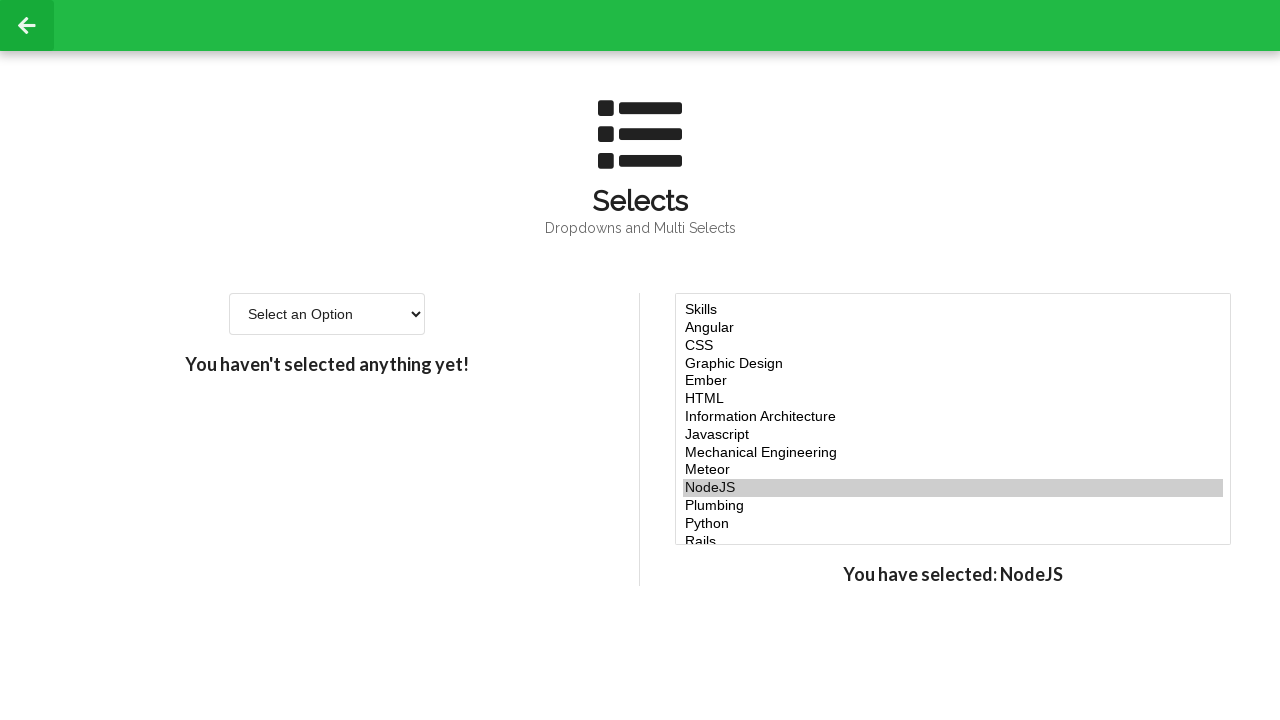

Held down Control key for multi-select deselection
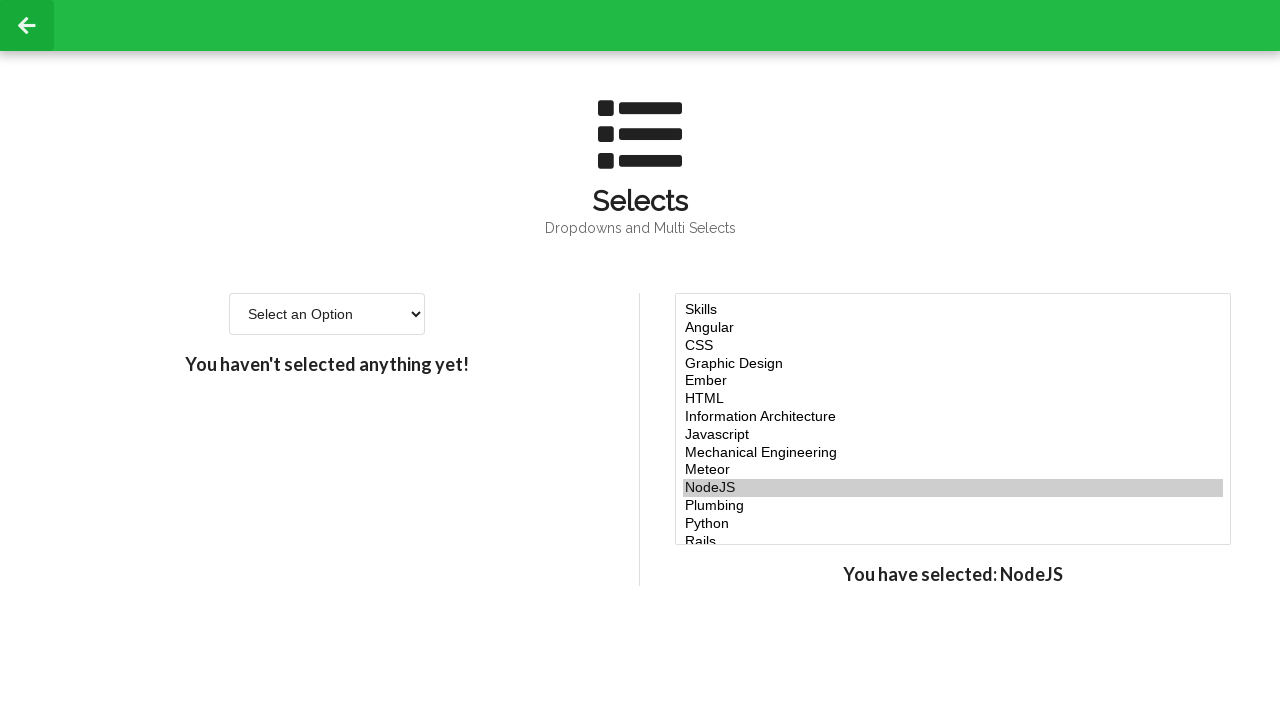

Clicked option at index 4 while holding Control to deselect at (953, 381) on #multi-select >> option >> nth=4
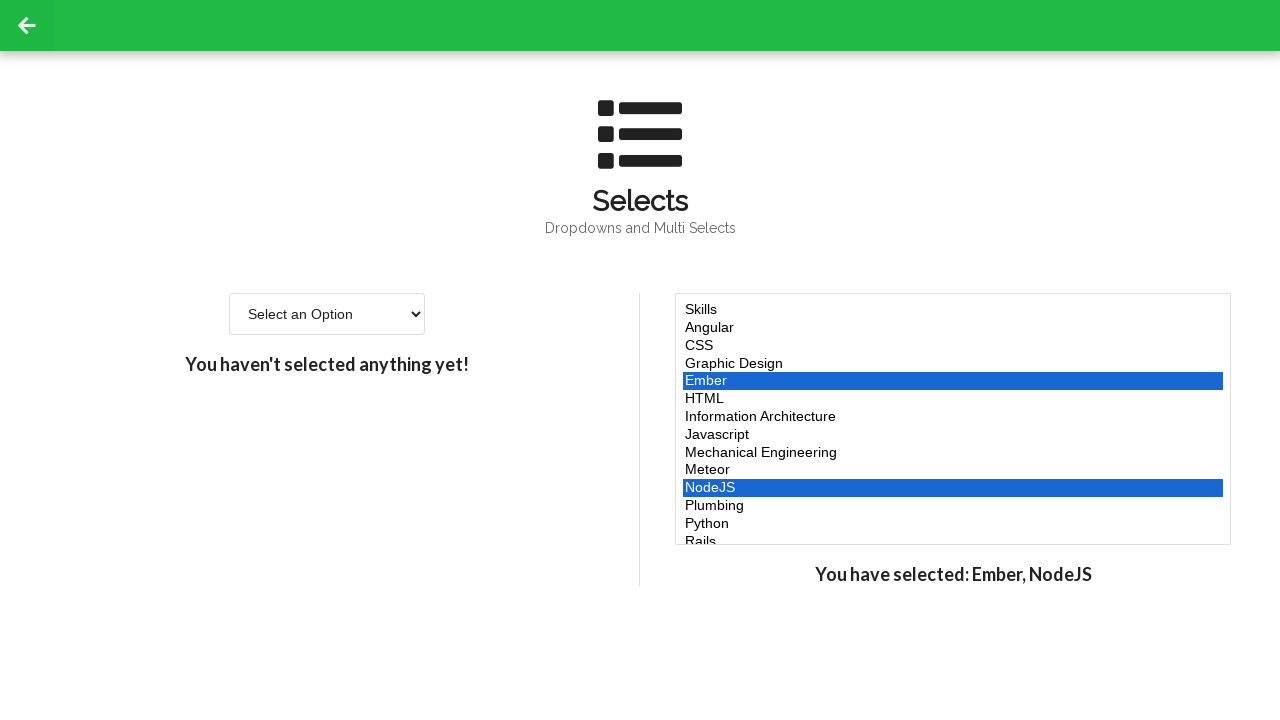

Released Control key
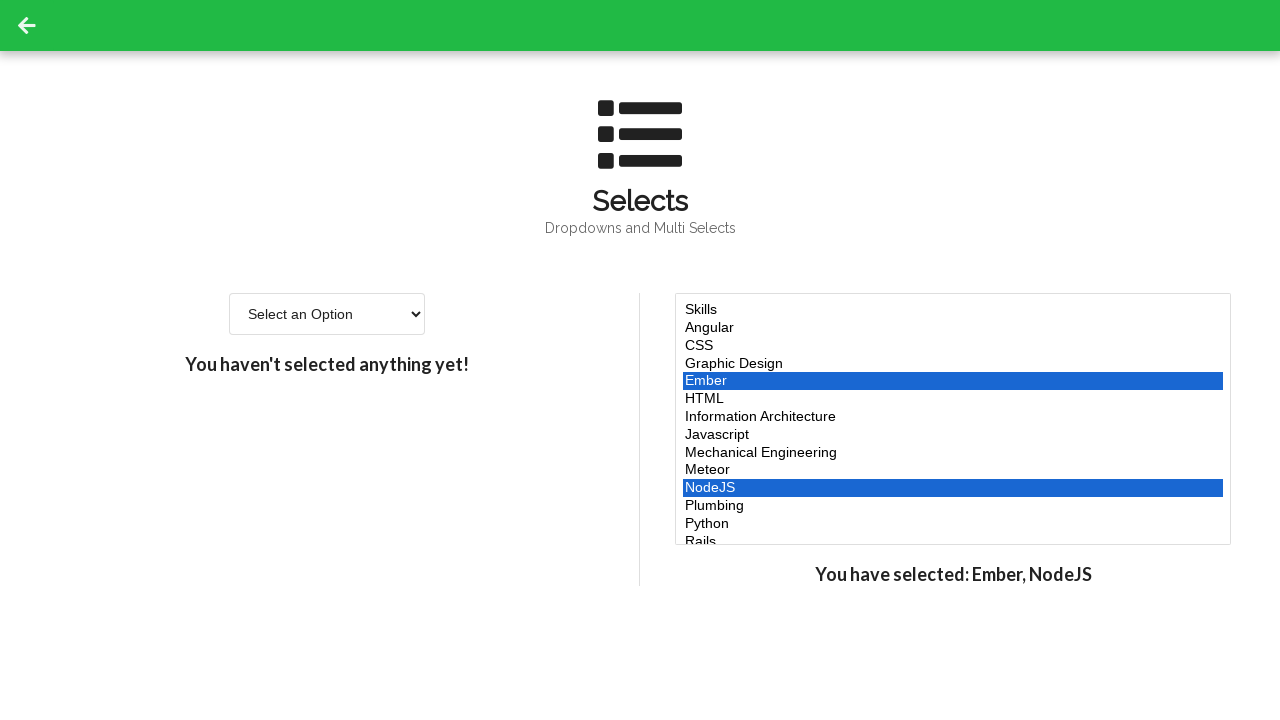

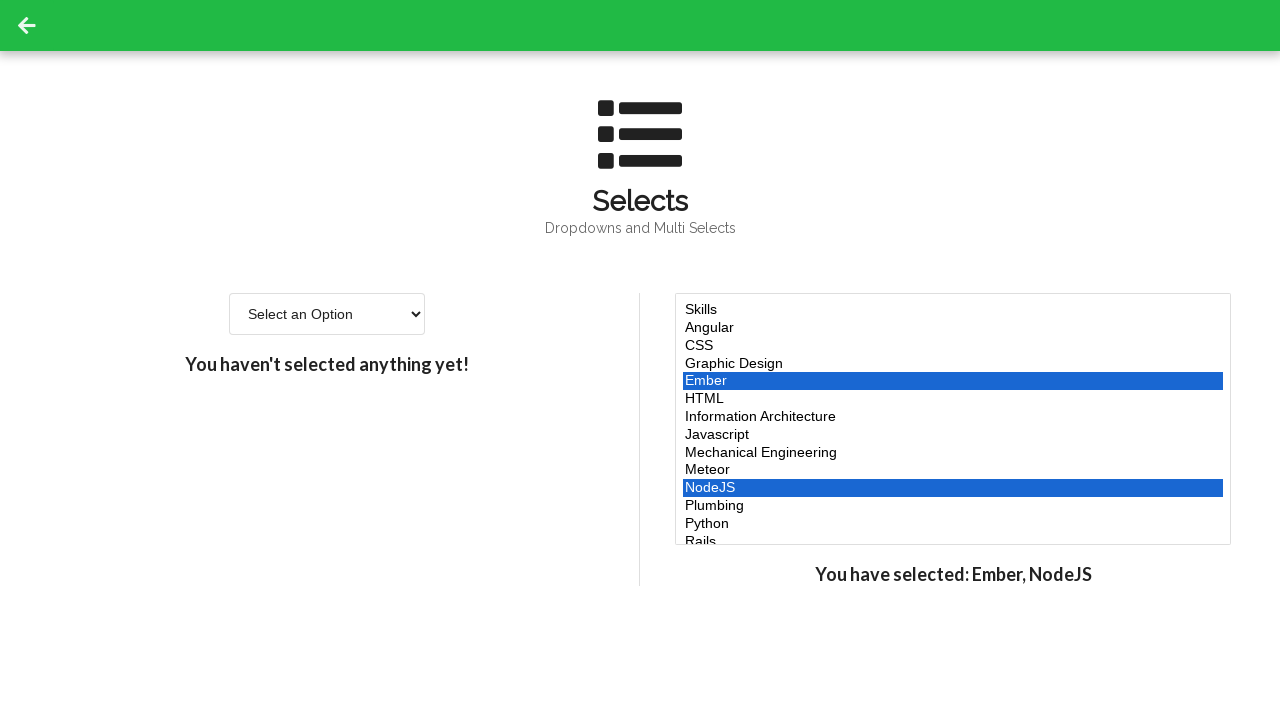